Tests the search functionality by typing "business" in the search box and clicking the search button, then navigating back to the main page.

Starting URL: https://bsqtalent.com/

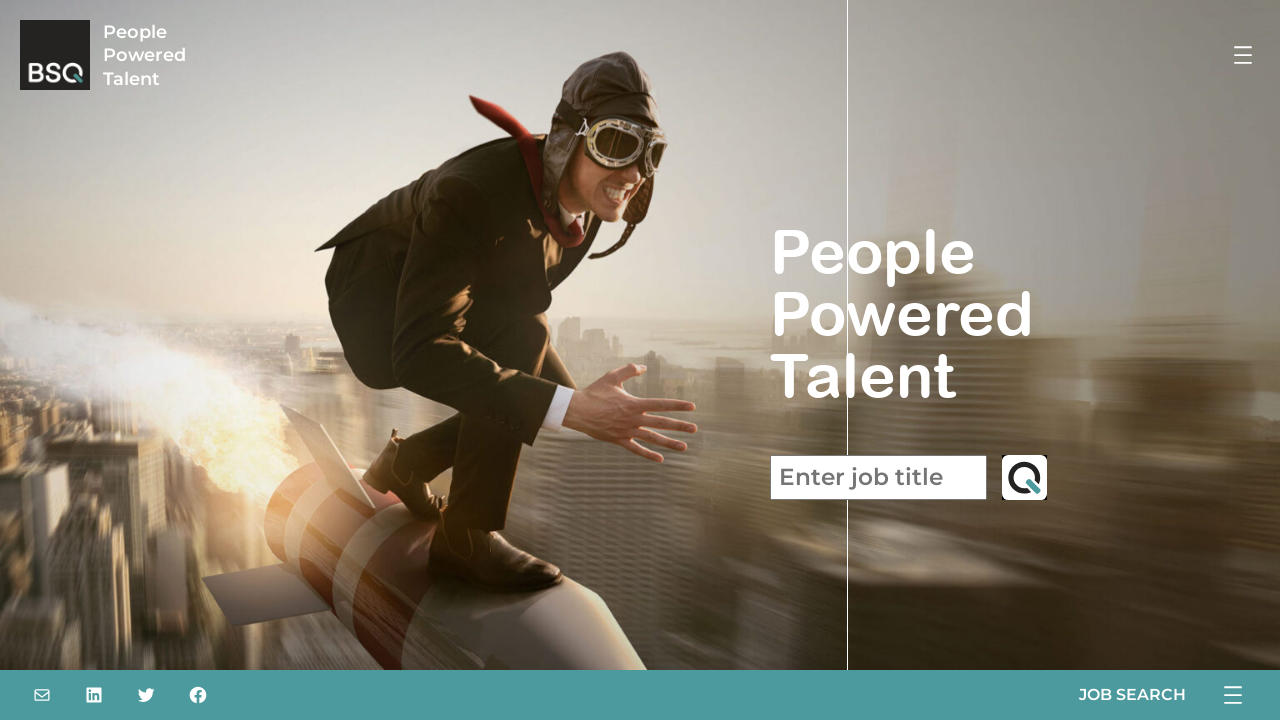

Search box became visible
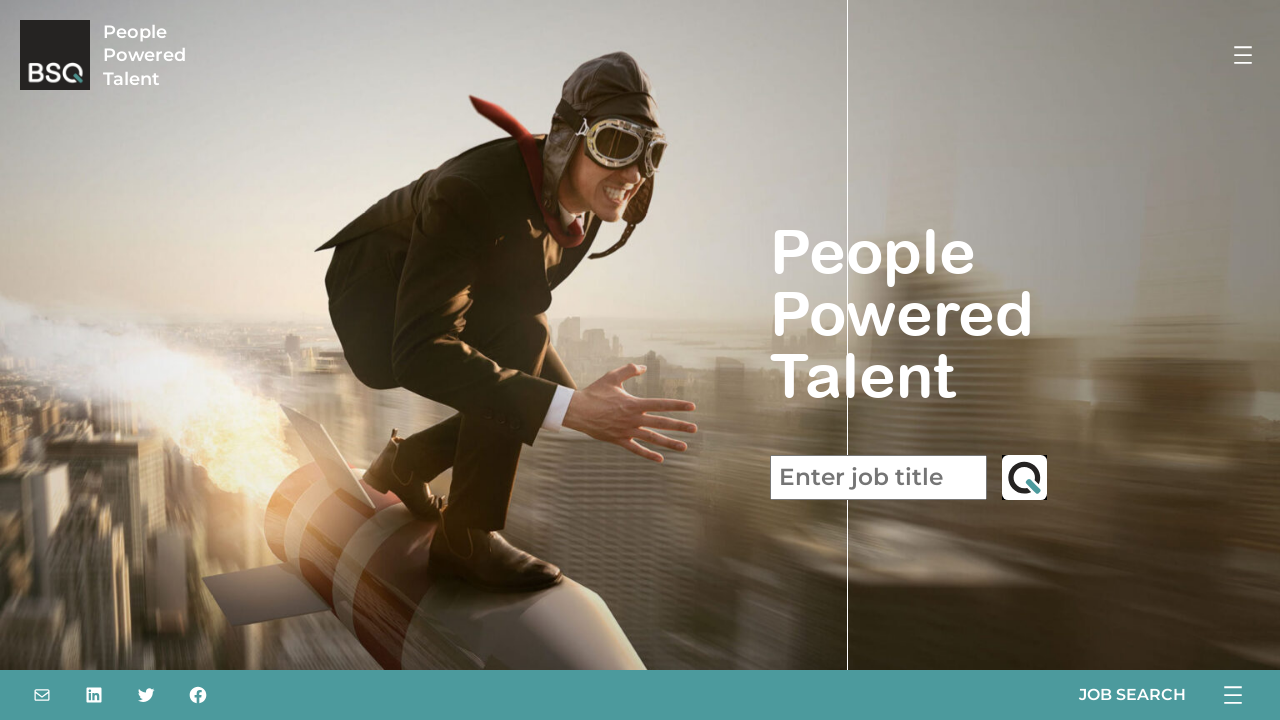

Typed 'business' in the search box on #search_keywords
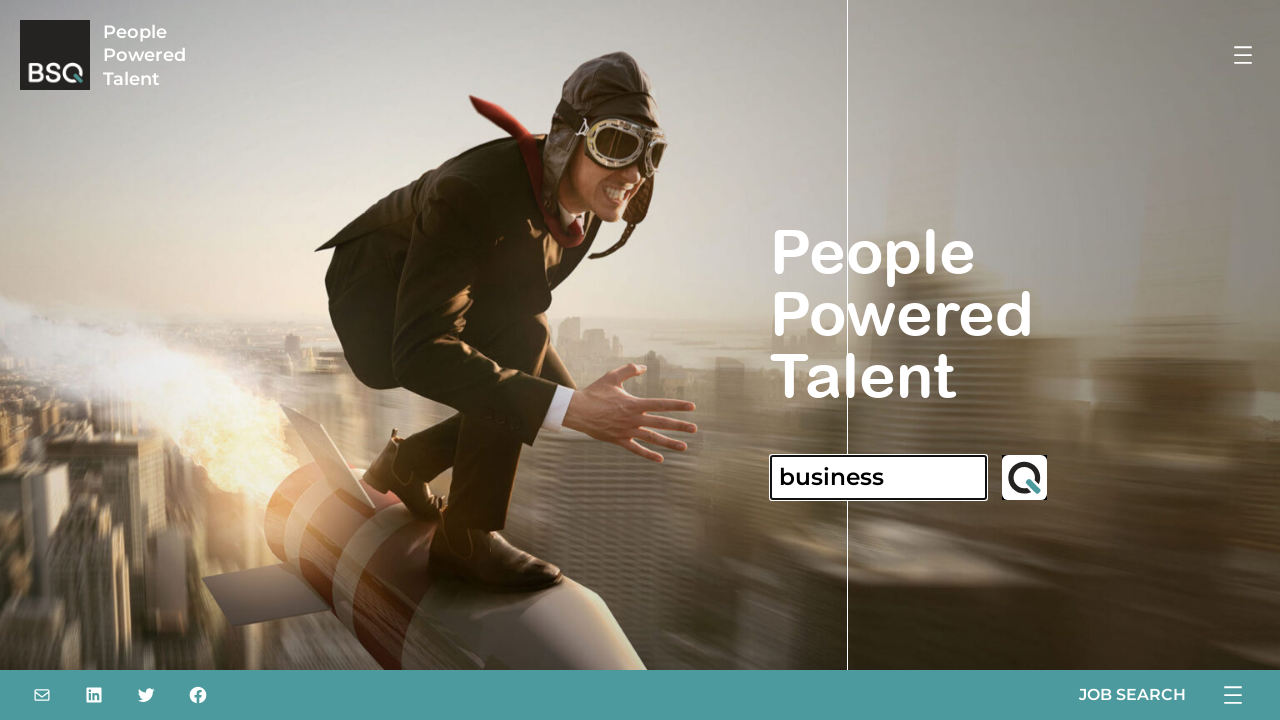

Search button became visible
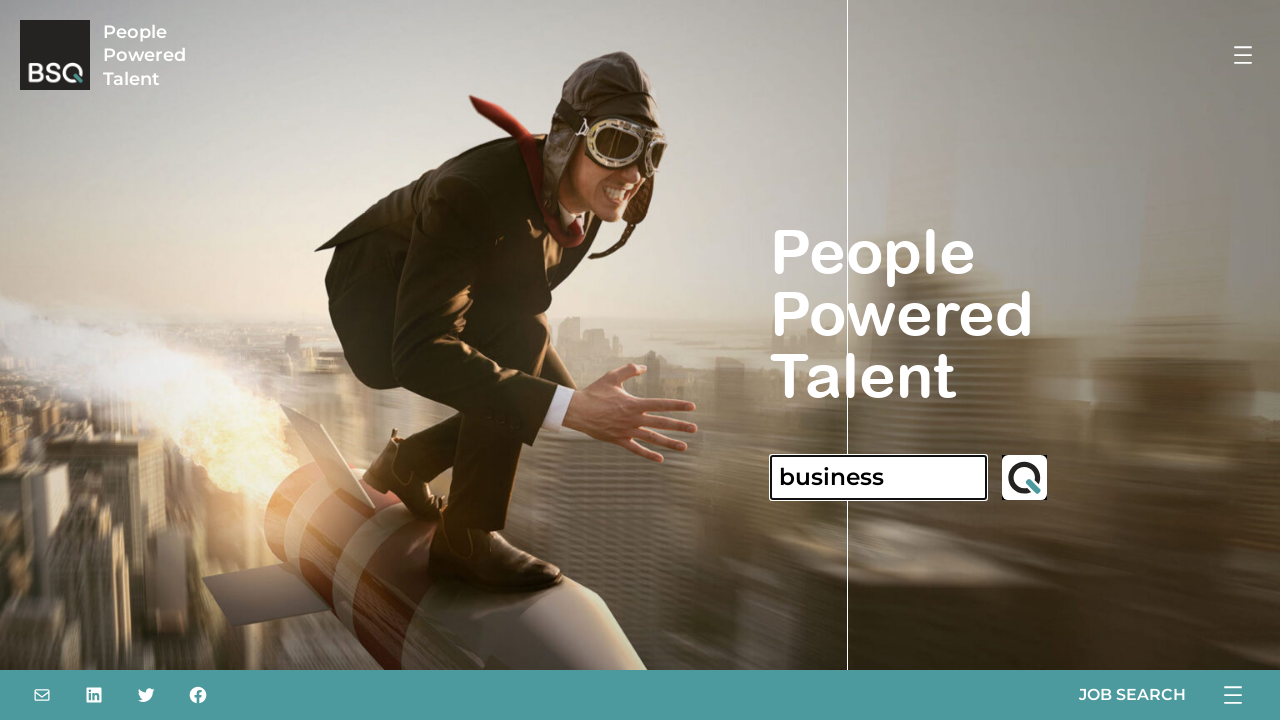

Clicked the search button at (1025, 477) on #Rectangle
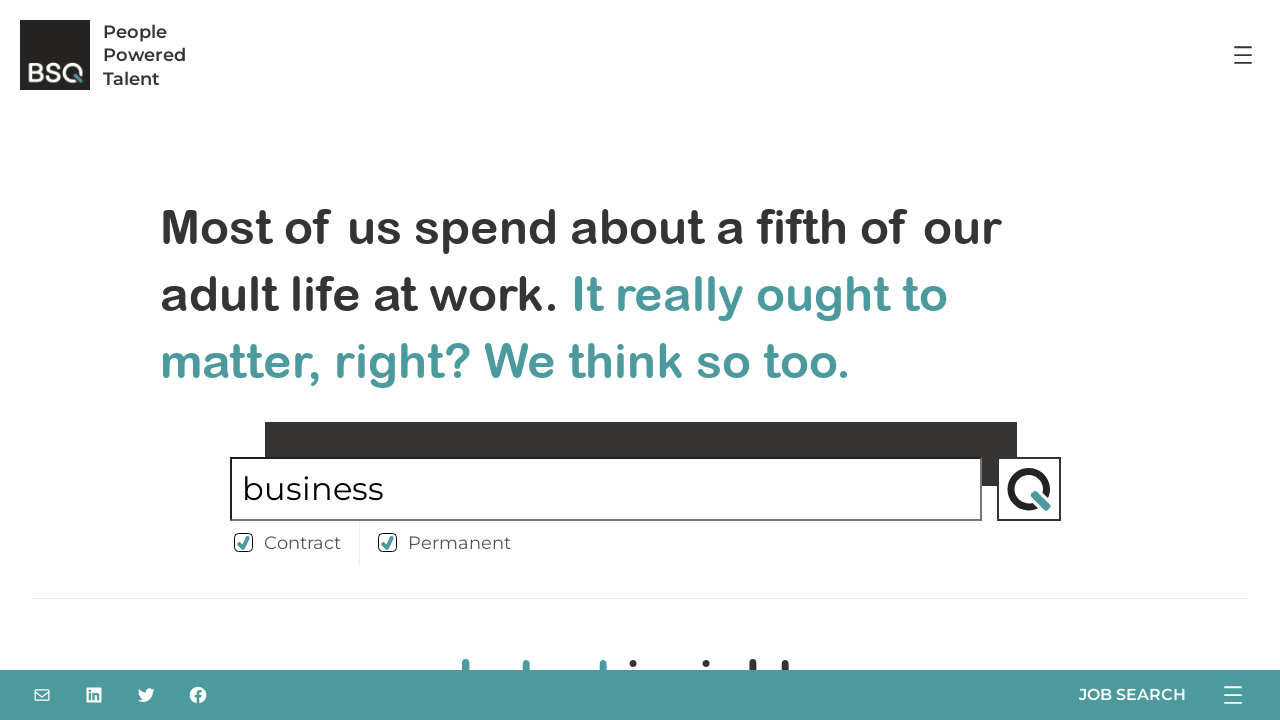

Waited 3 seconds for results page to load
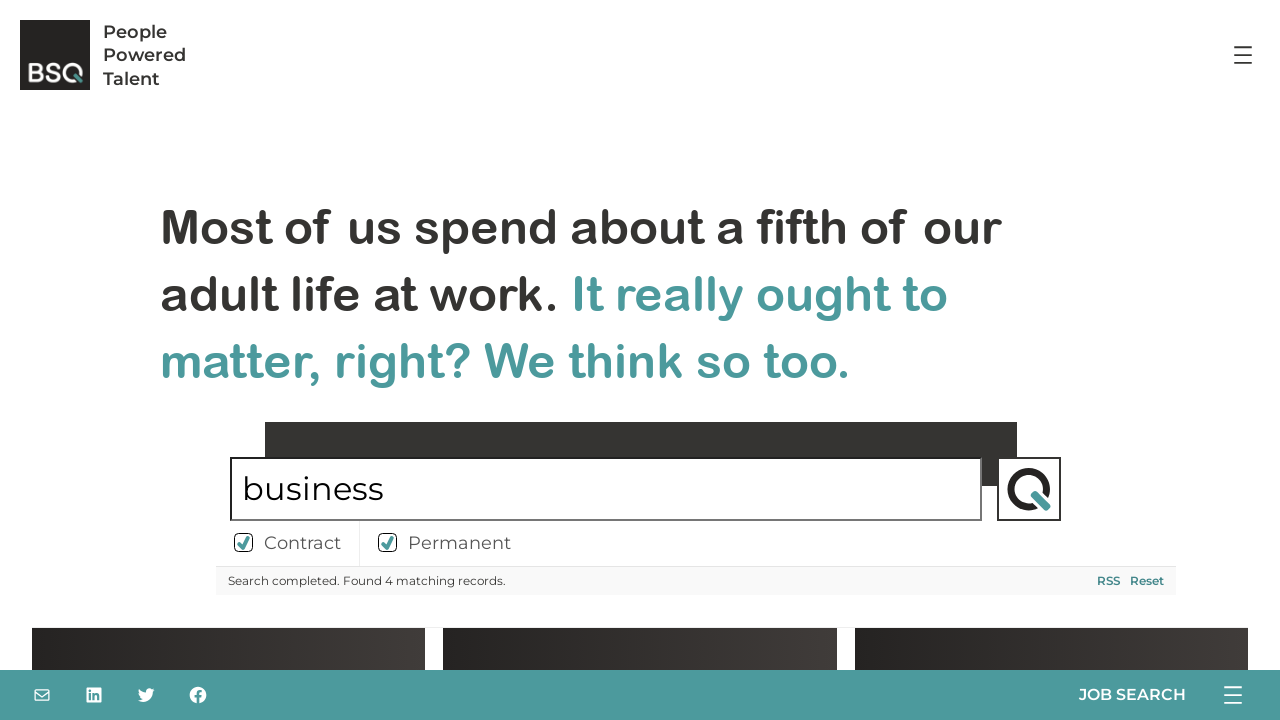

Navigated back to main landing page
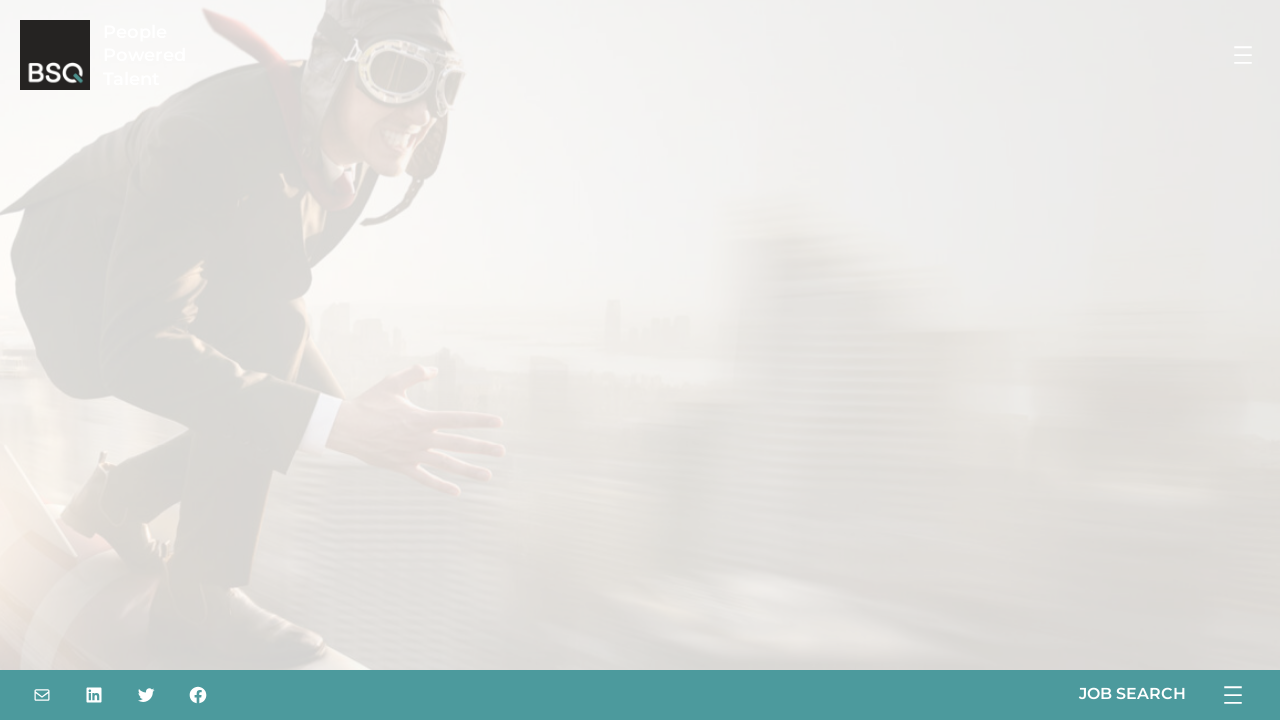

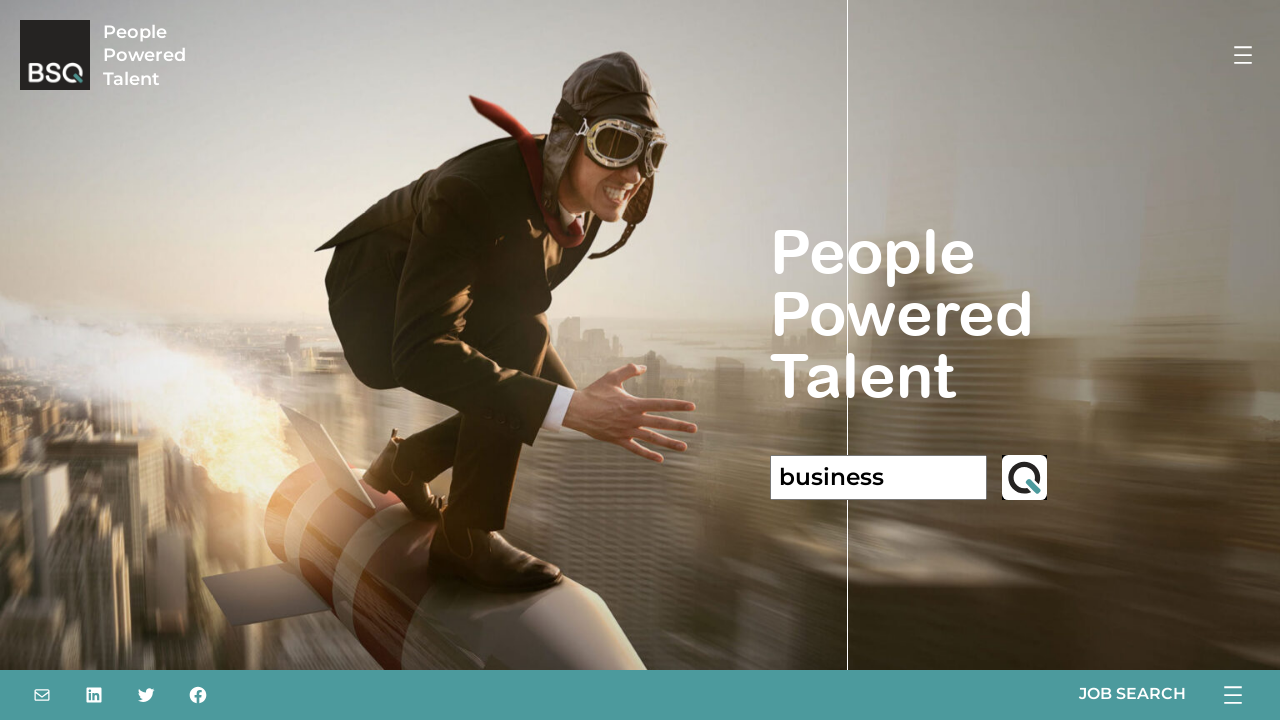